Navigates to the Mobiscroll country picker demo page to view the select component

Starting URL: https://demo.mobiscroll.com/select/country-picker

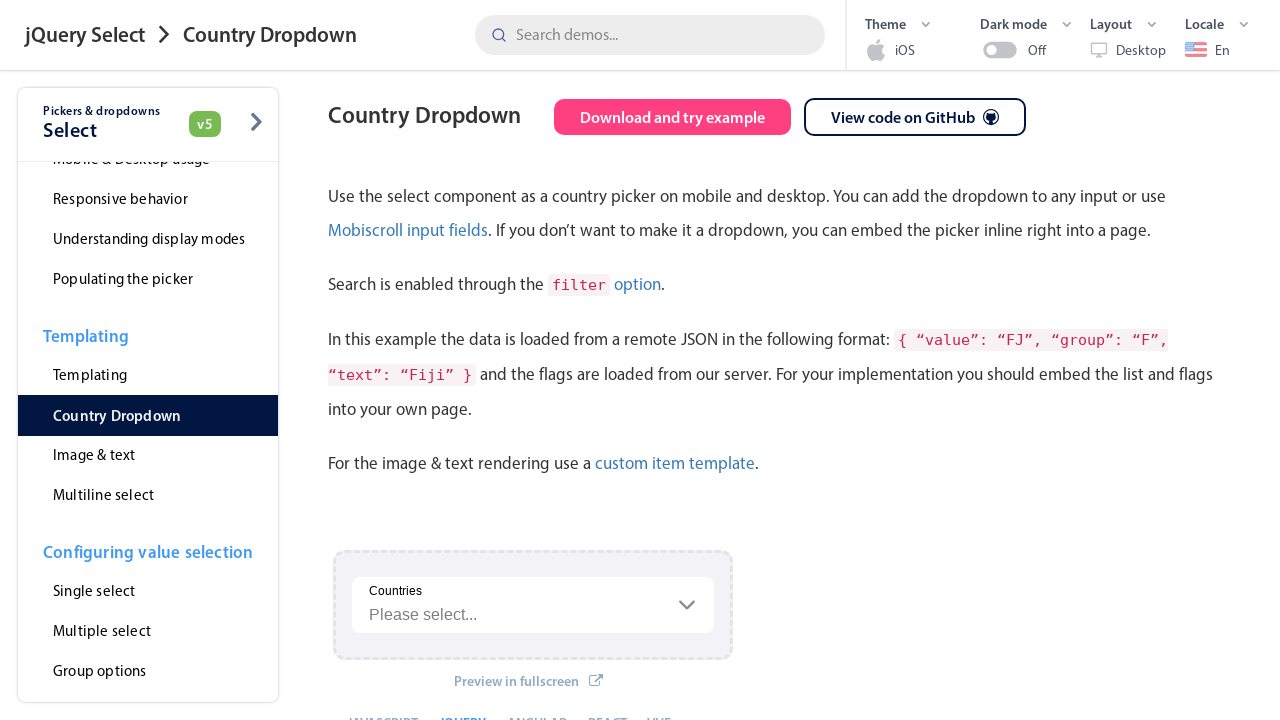

Waited for country picker demo page to load (domcontentloaded state)
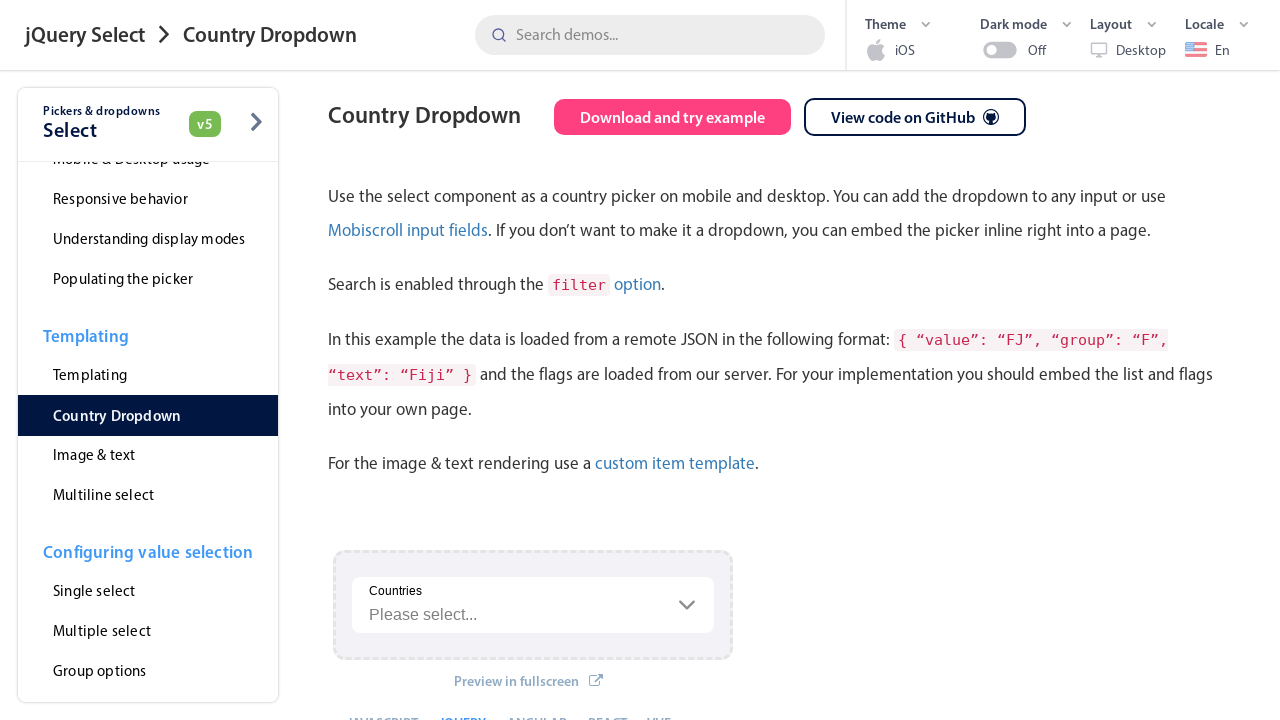

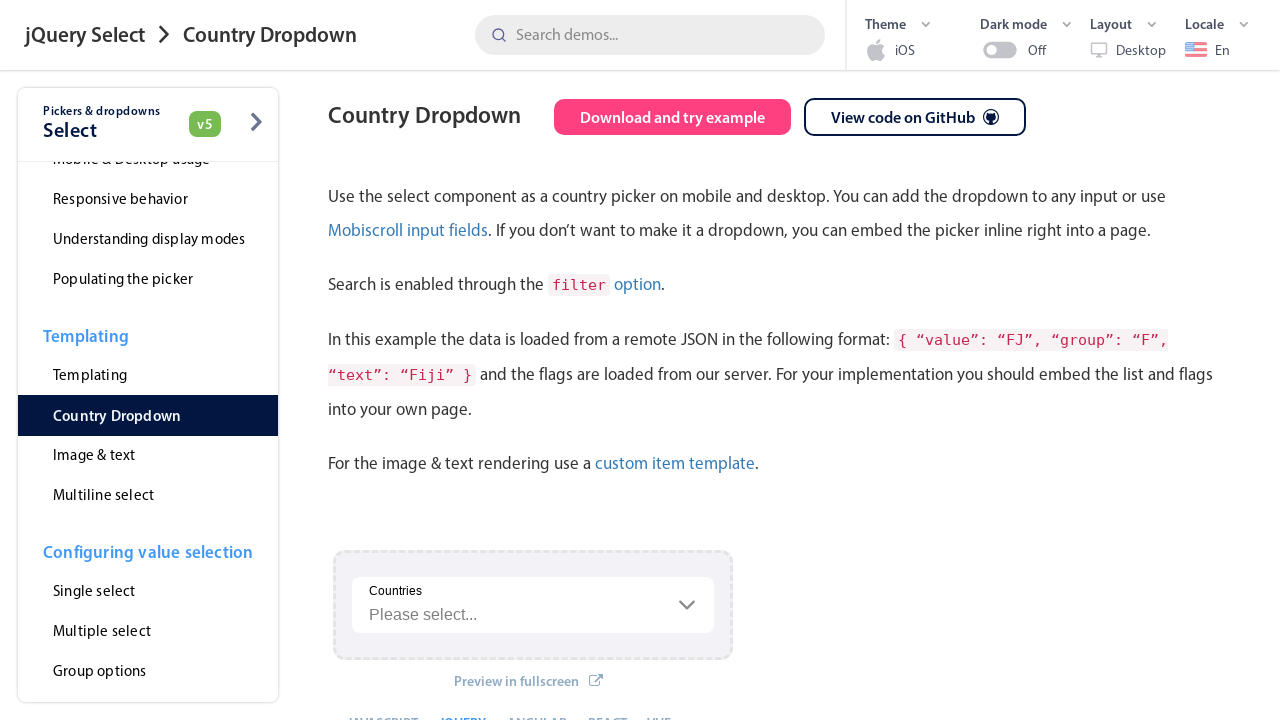